Tests JavaScript confirm dialog by clicking the confirm button, dismissing the alert, and verifying the result message does not contain "successfuly"

Starting URL: https://testcenter.techproeducation.com/index.php?page=javascript-alerts

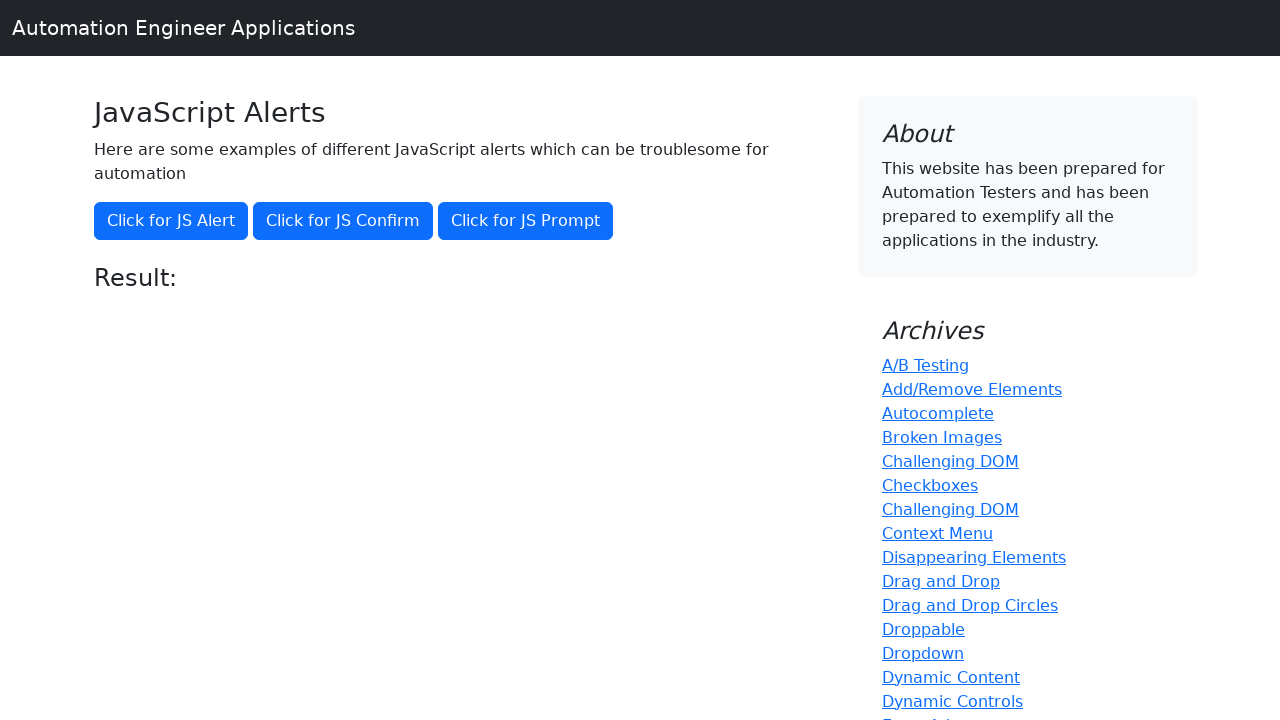

Set up dialog handler to dismiss confirm dialog
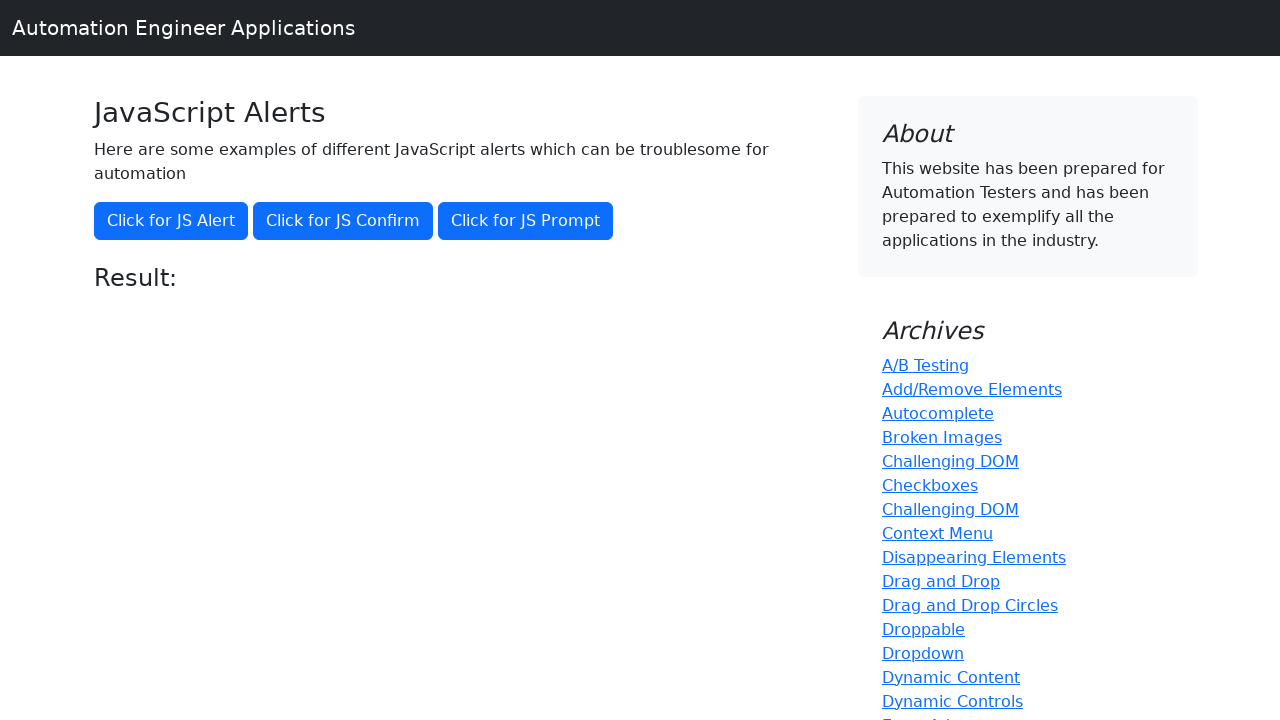

Clicked button to trigger JS Confirm dialog at (343, 221) on button[onclick='jsConfirm()']
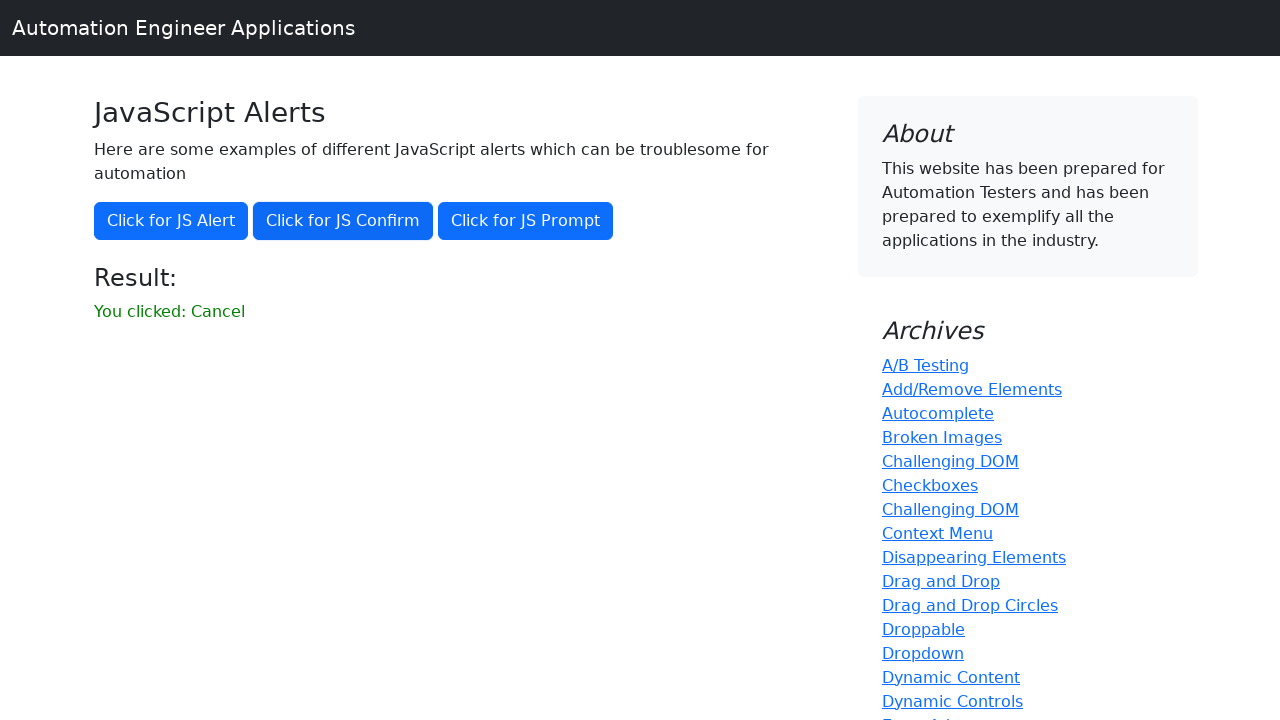

Result message element loaded
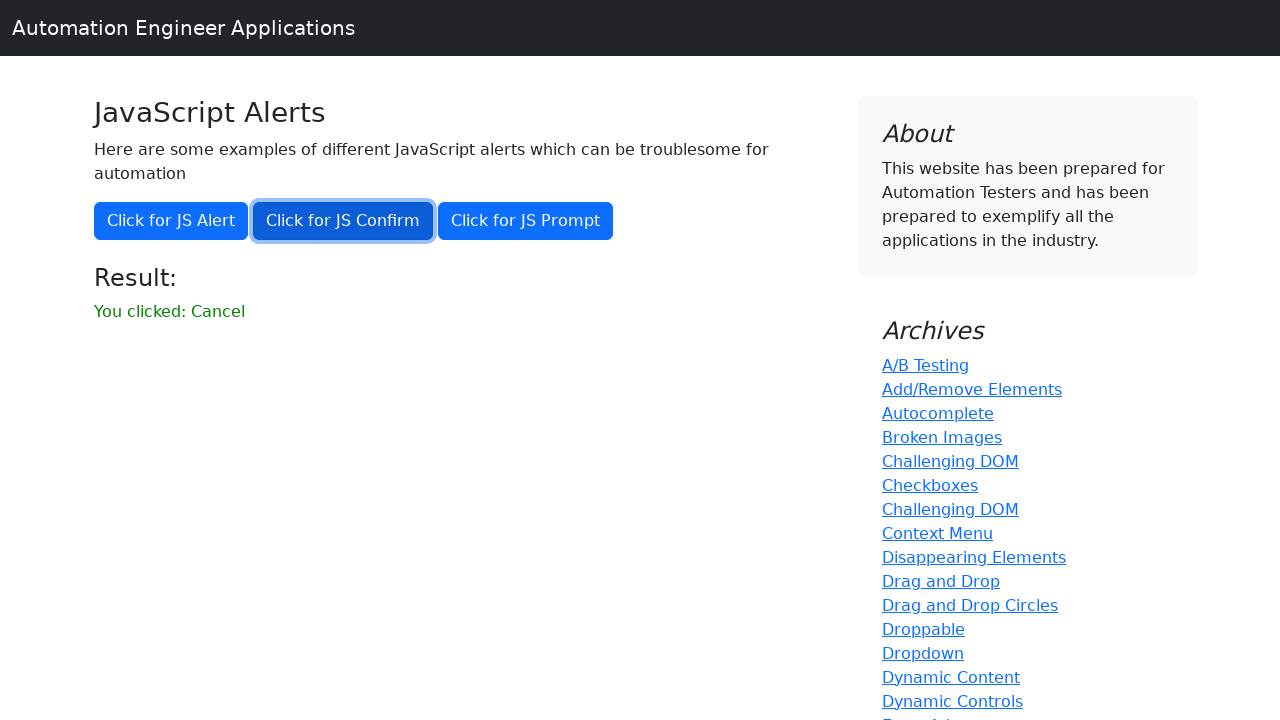

Retrieved result message text content
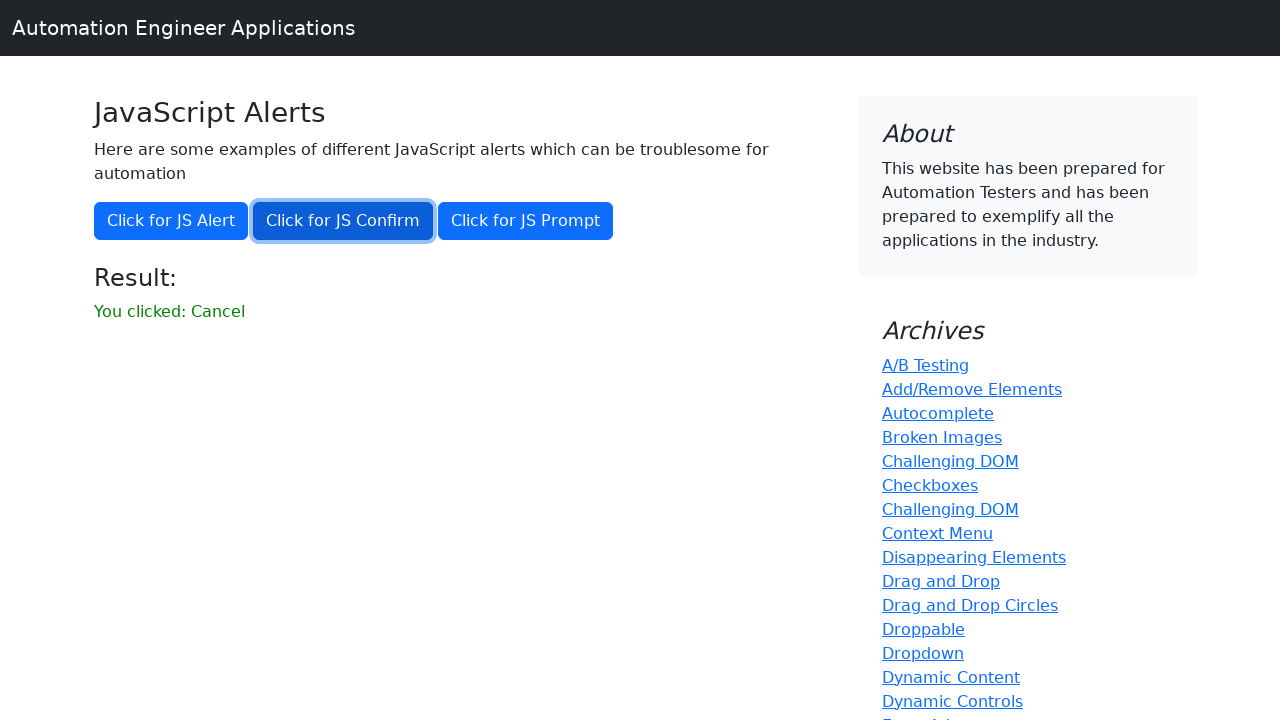

Verified result message does not contain 'successfuly'
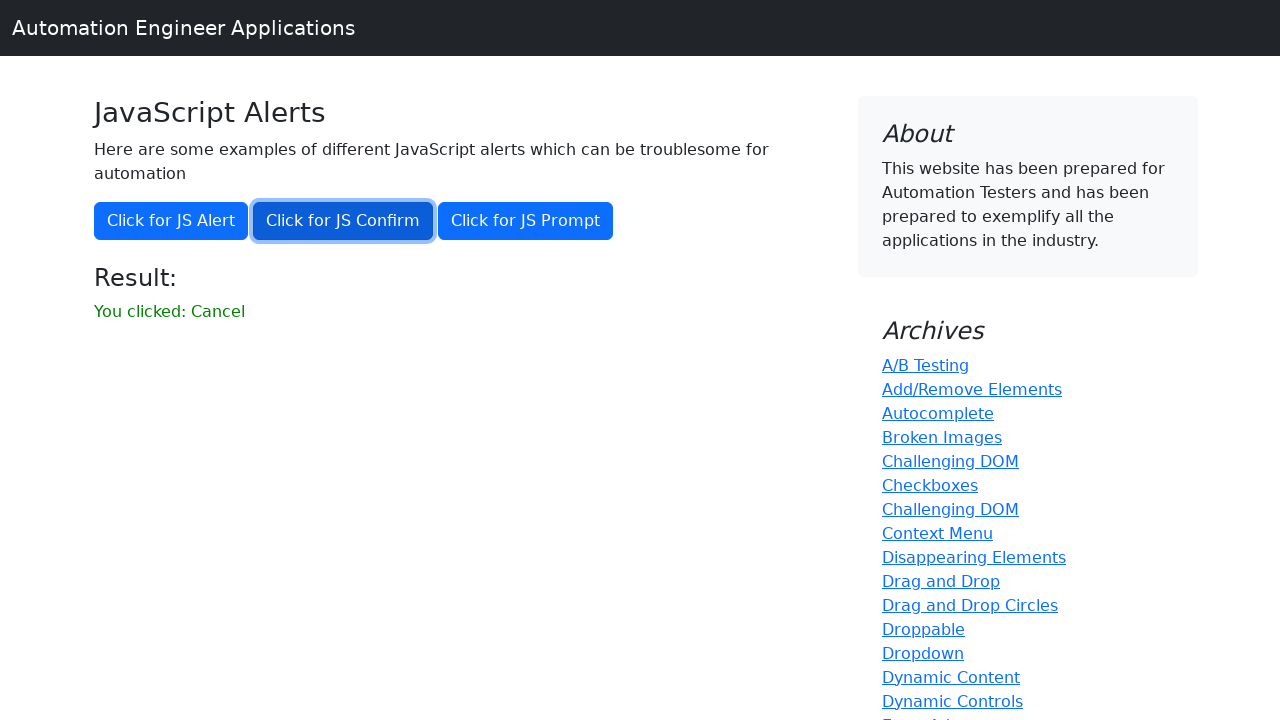

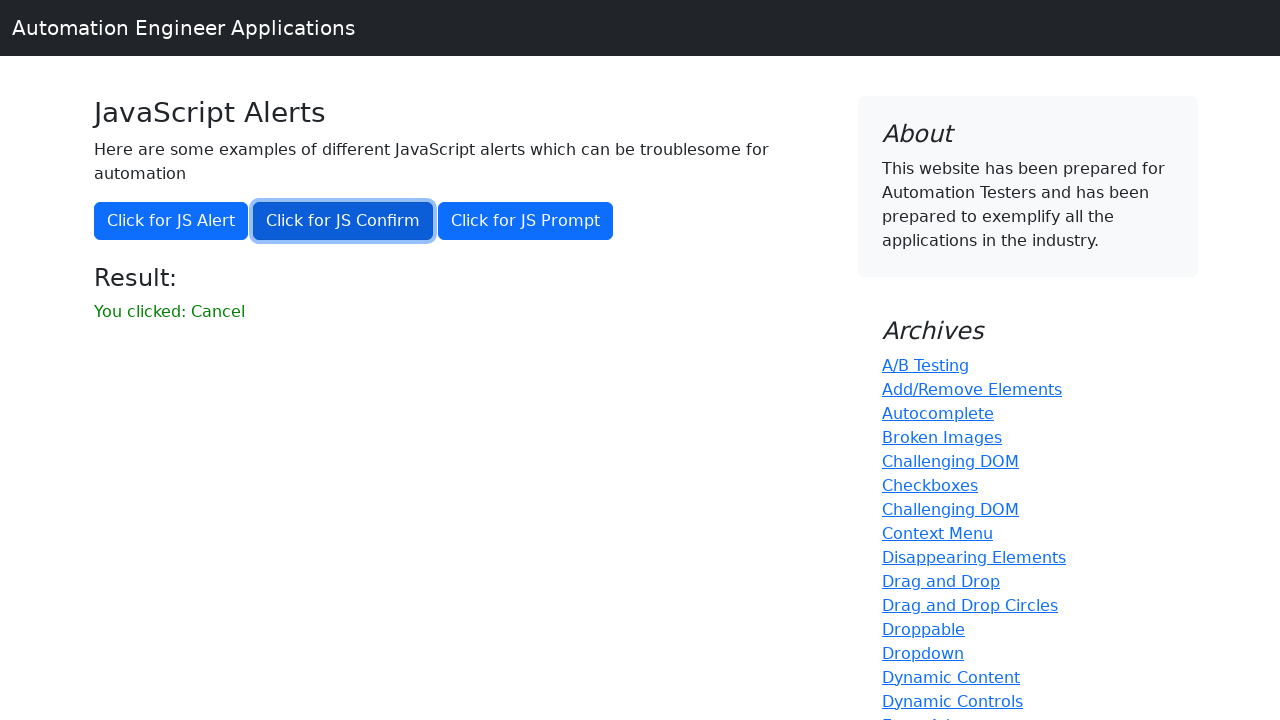